Navigates to a web tables demo page and clicks on an edit link in the first row of the table

Starting URL: https://the-internet.herokuapp.com/tables

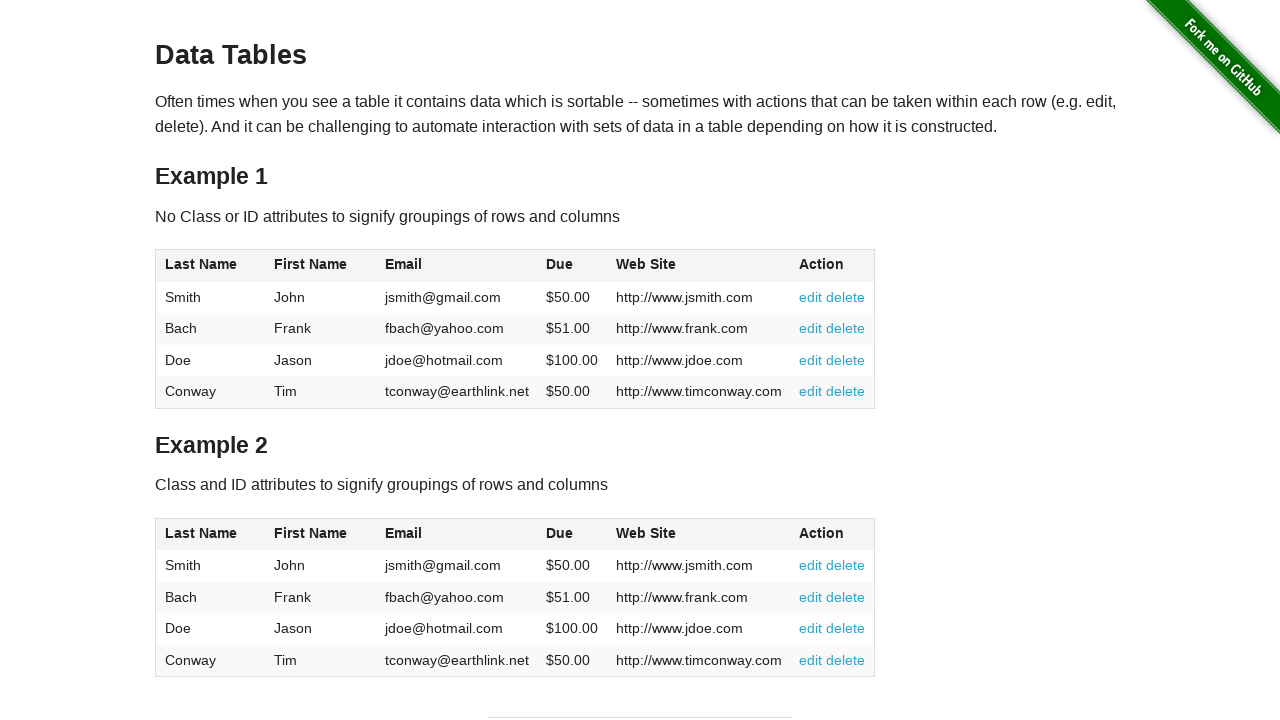

Navigated to web tables demo page
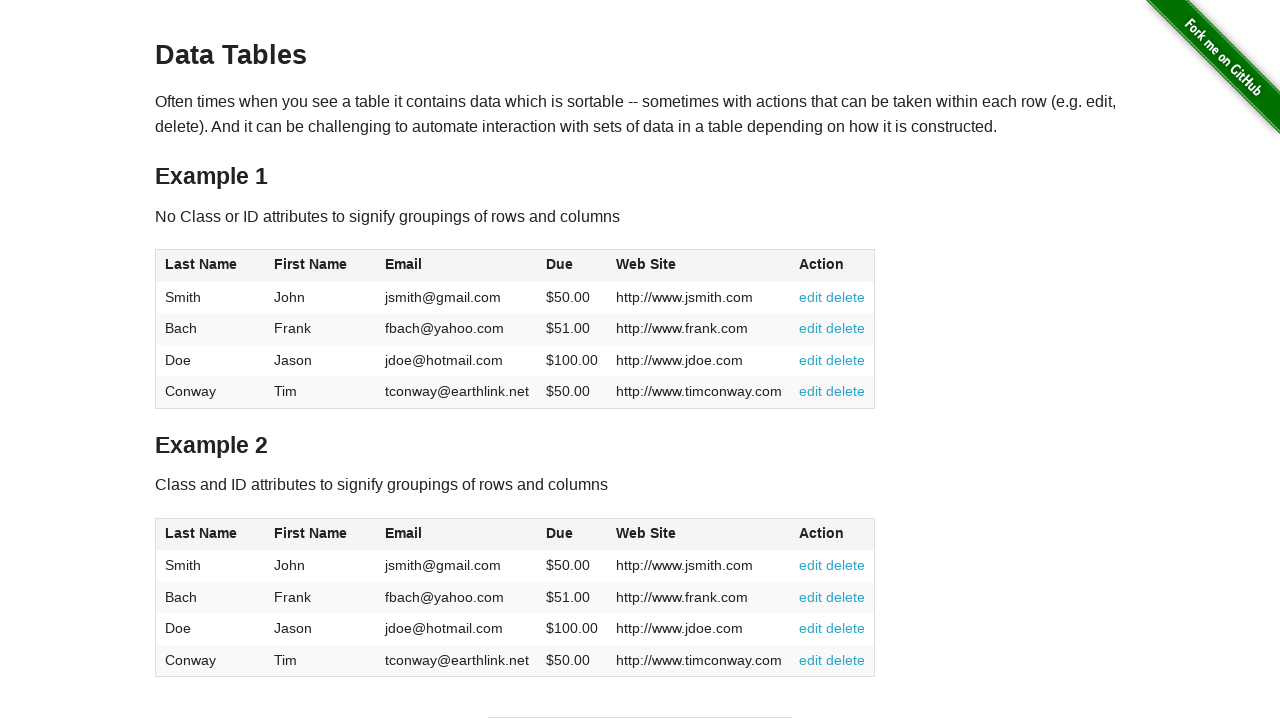

Clicked edit link in first row of table1 at (811, 297) on xpath=//*[@id='table1']/tbody/tr[1]/td[6]/a[1]
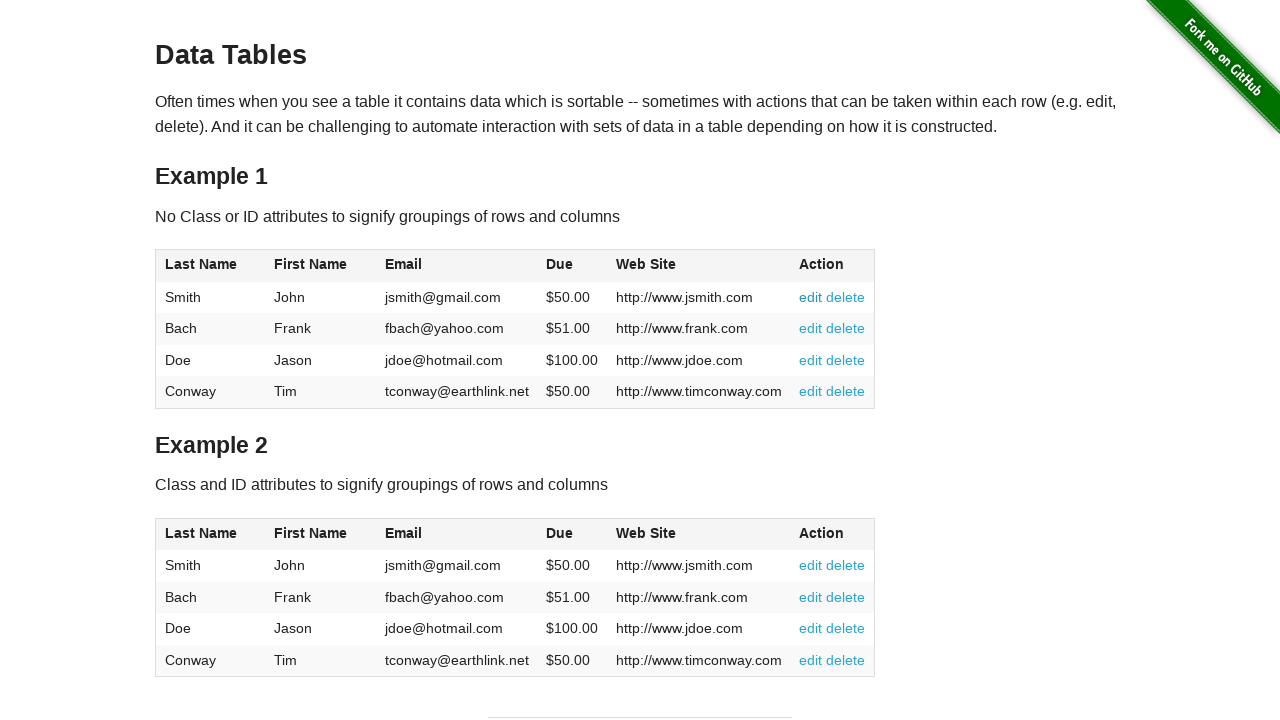

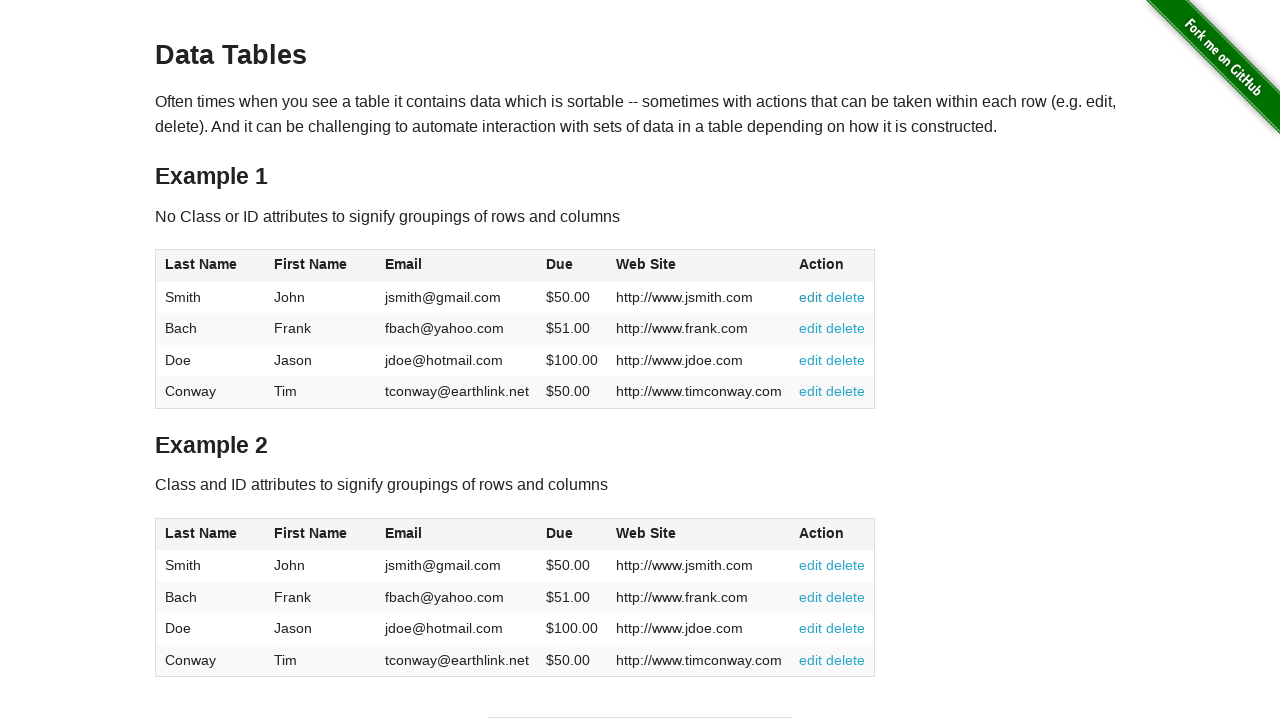